Tests opening a new browser tab/window and switching to it

Starting URL: https://demoqa.com/browser-windows

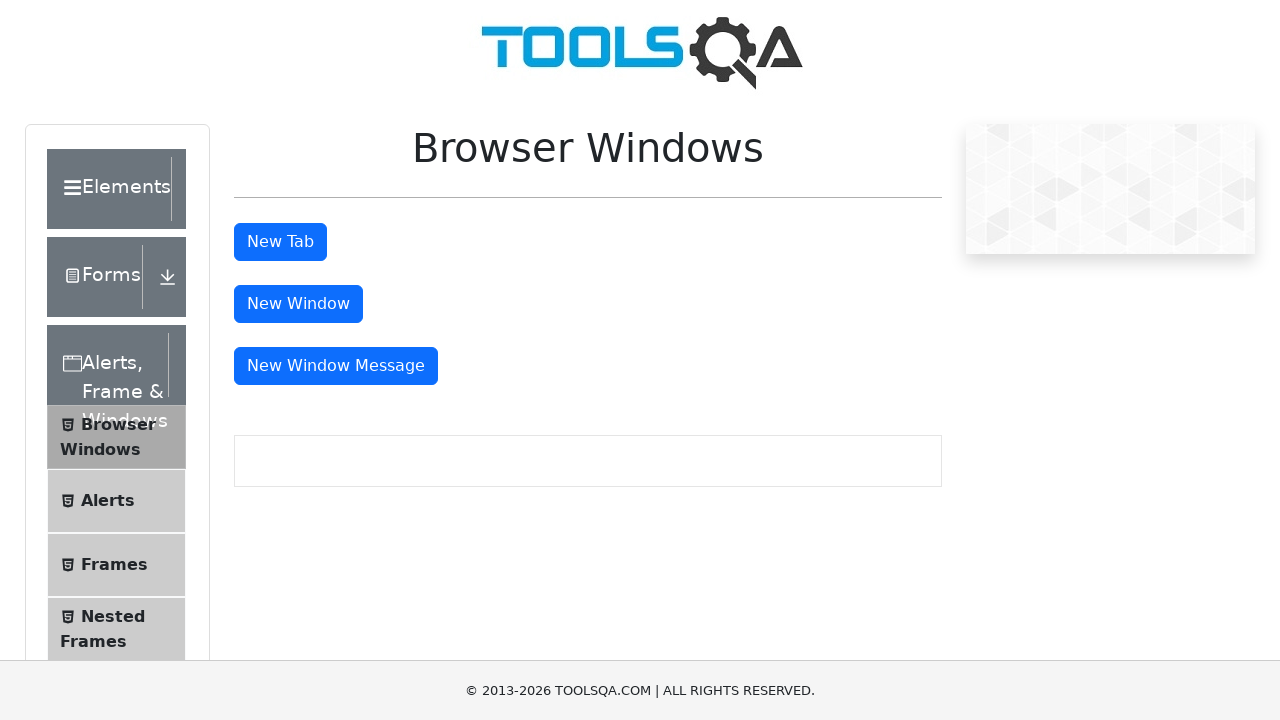

Clicked tab button to open new browser tab at (280, 242) on #tabButton
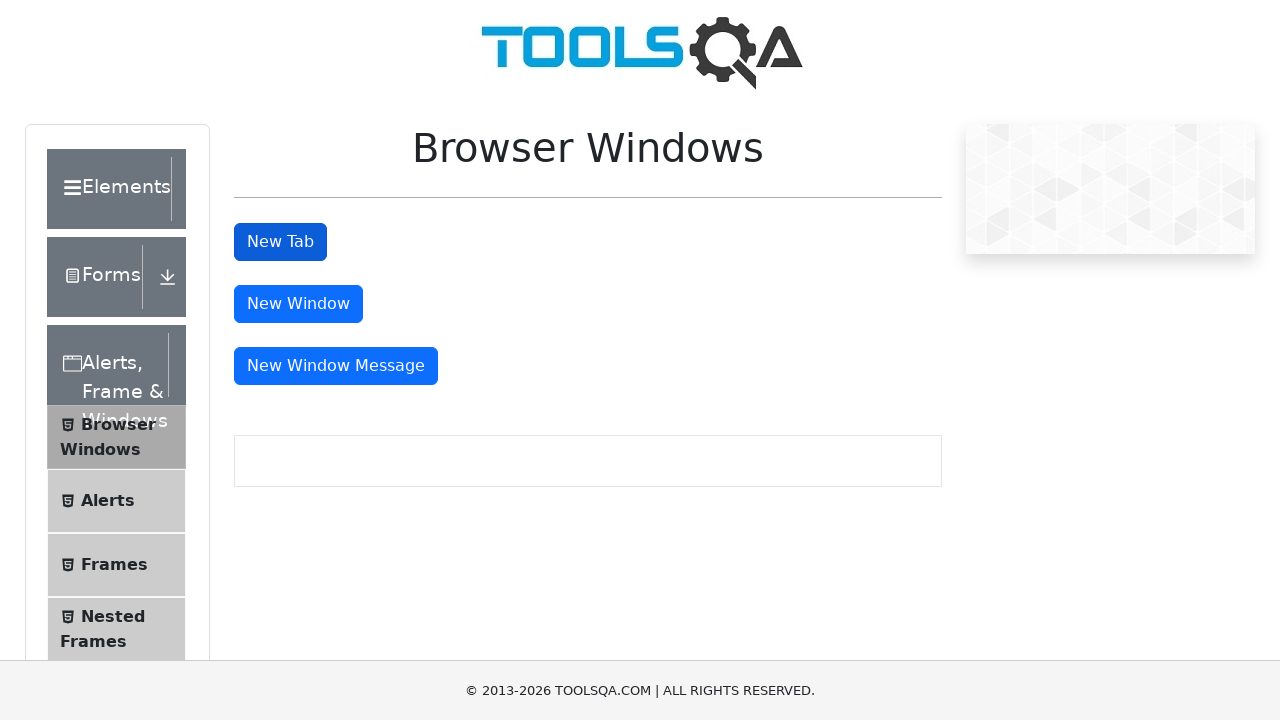

Switched to newly opened tab
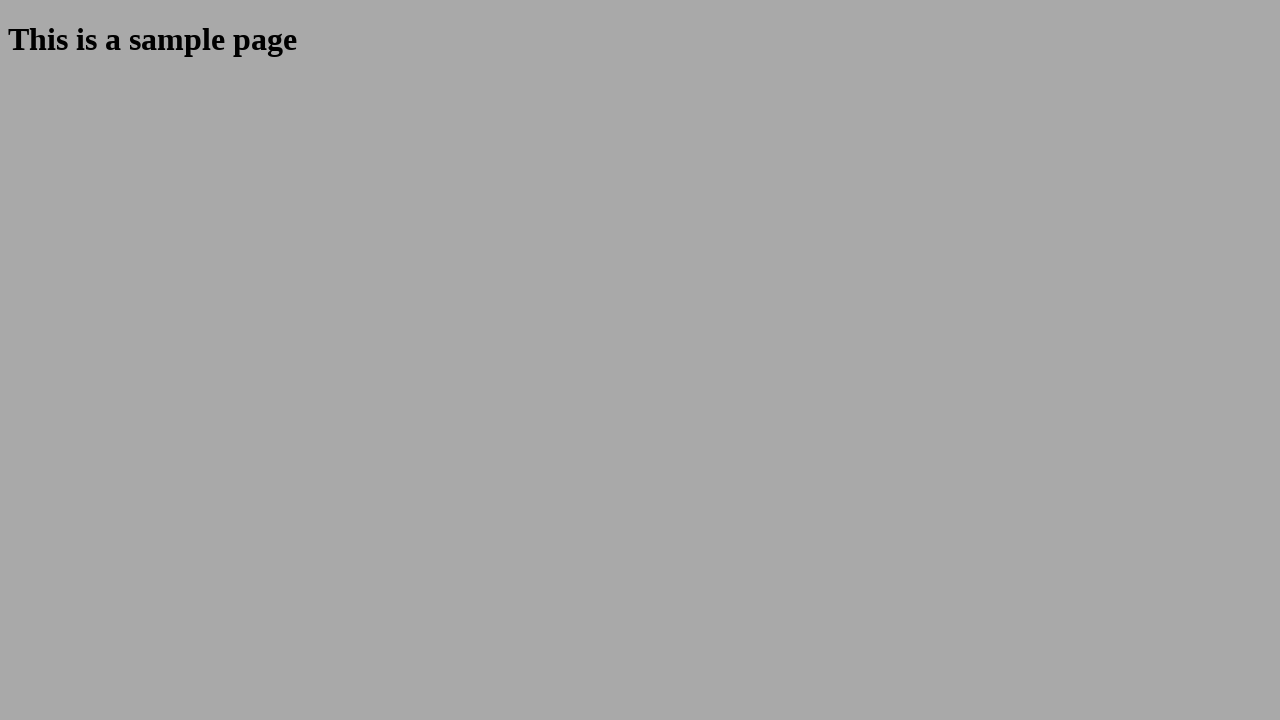

Sample heading loaded in new tab
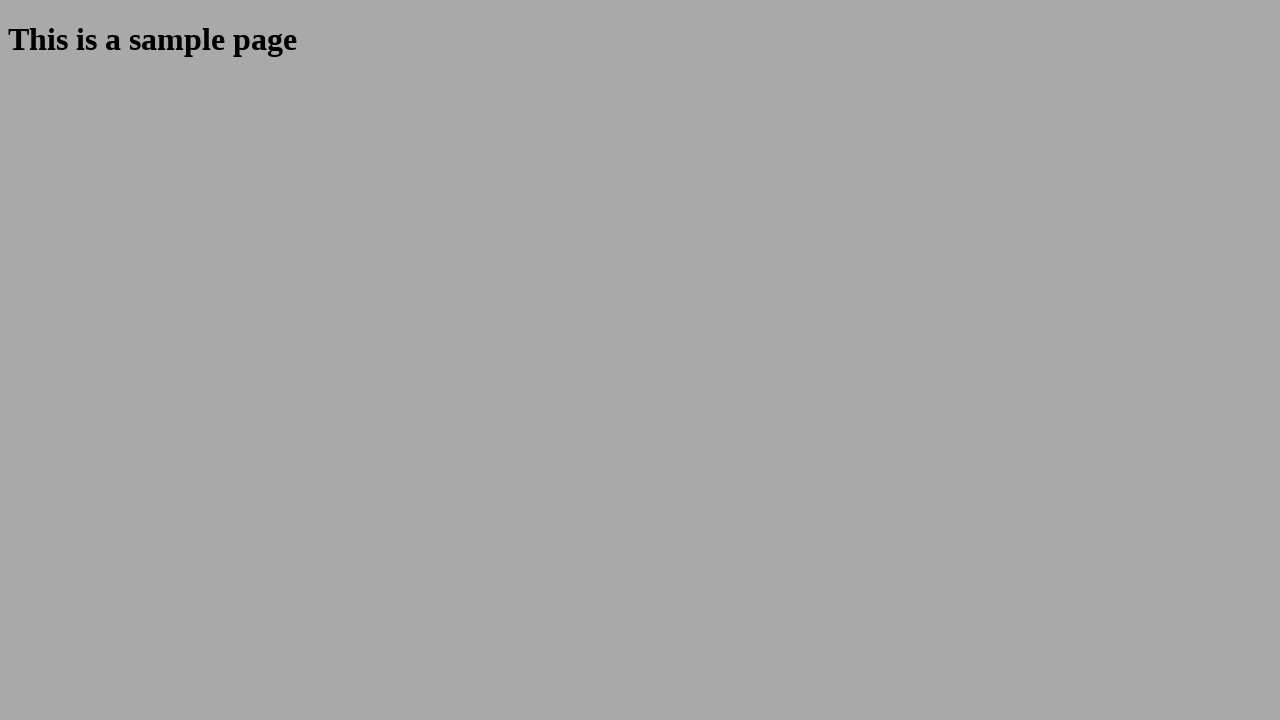

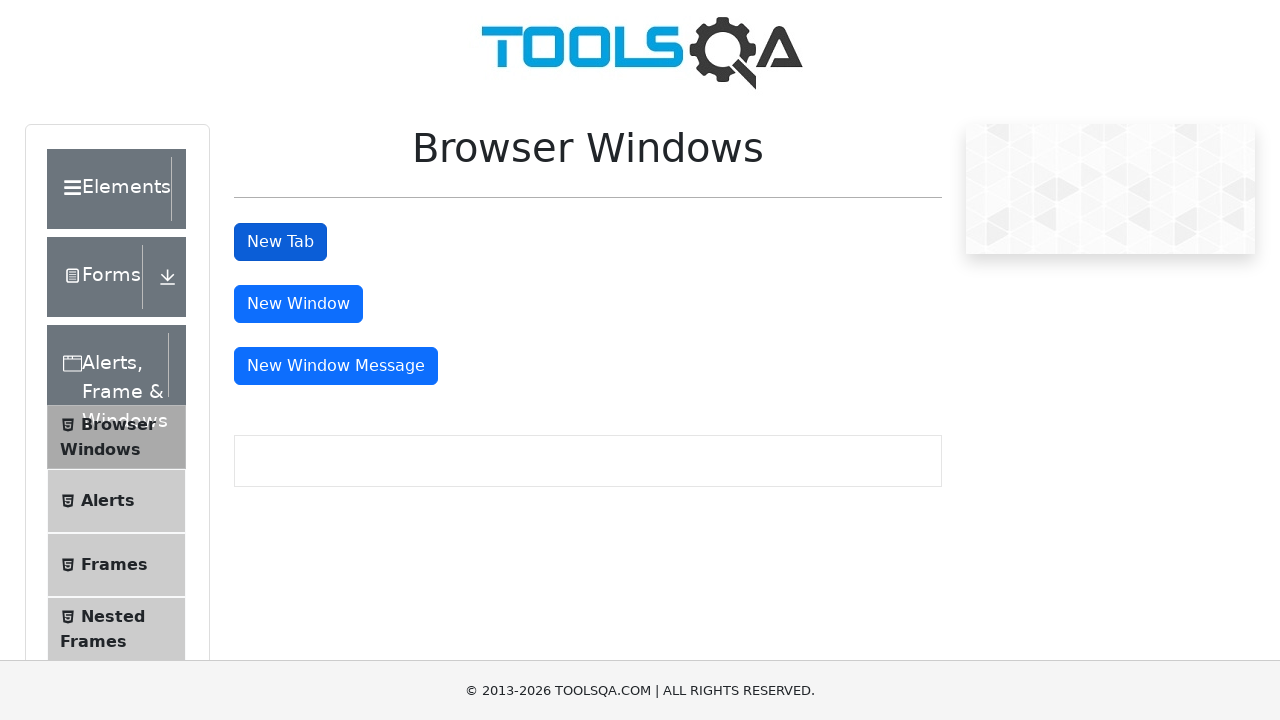